Retrieves and verifies that anchor links are present on the Booking.com homepage

Starting URL: https://www.booking.com/index.es.html

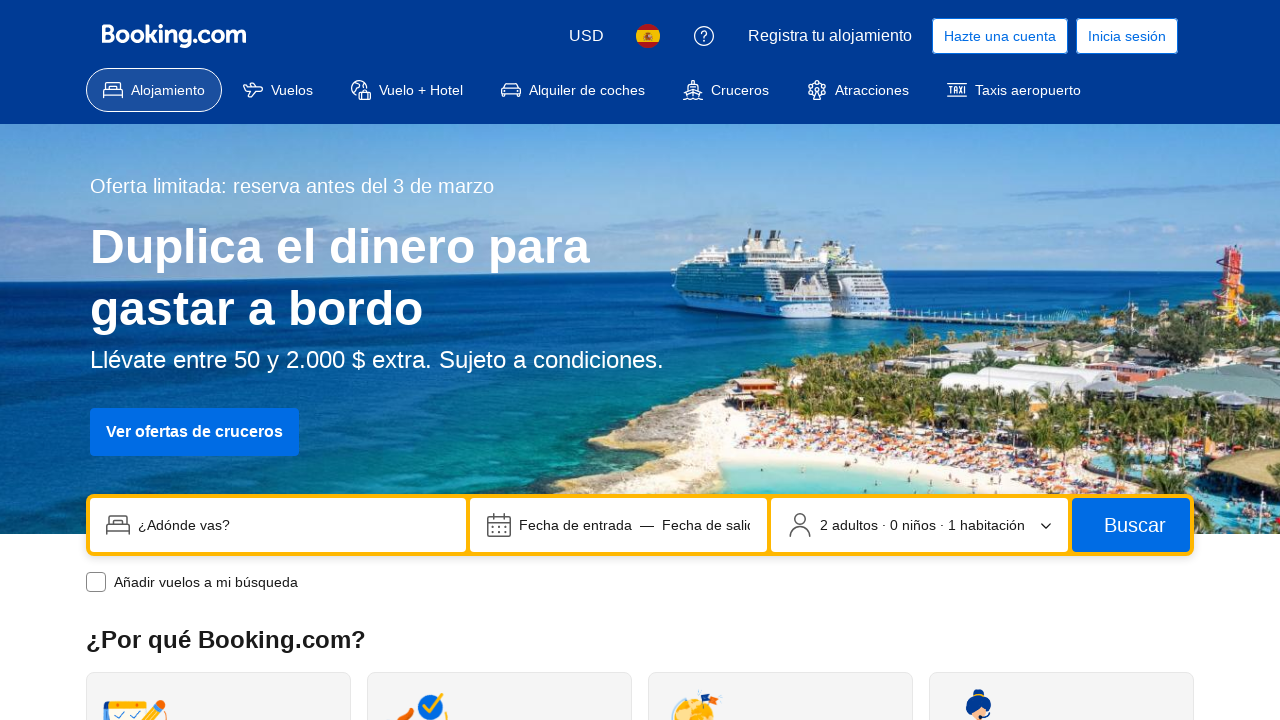

Navigated to Booking.com homepage
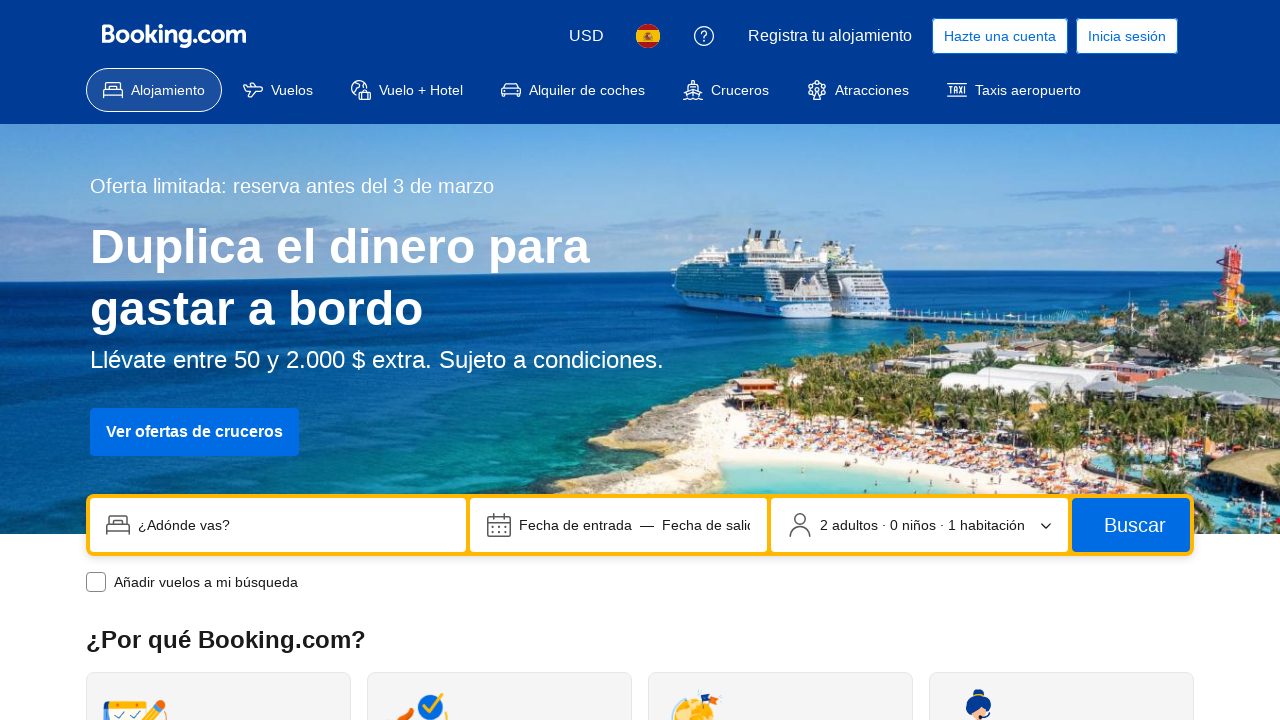

Waited for anchor links to load on page
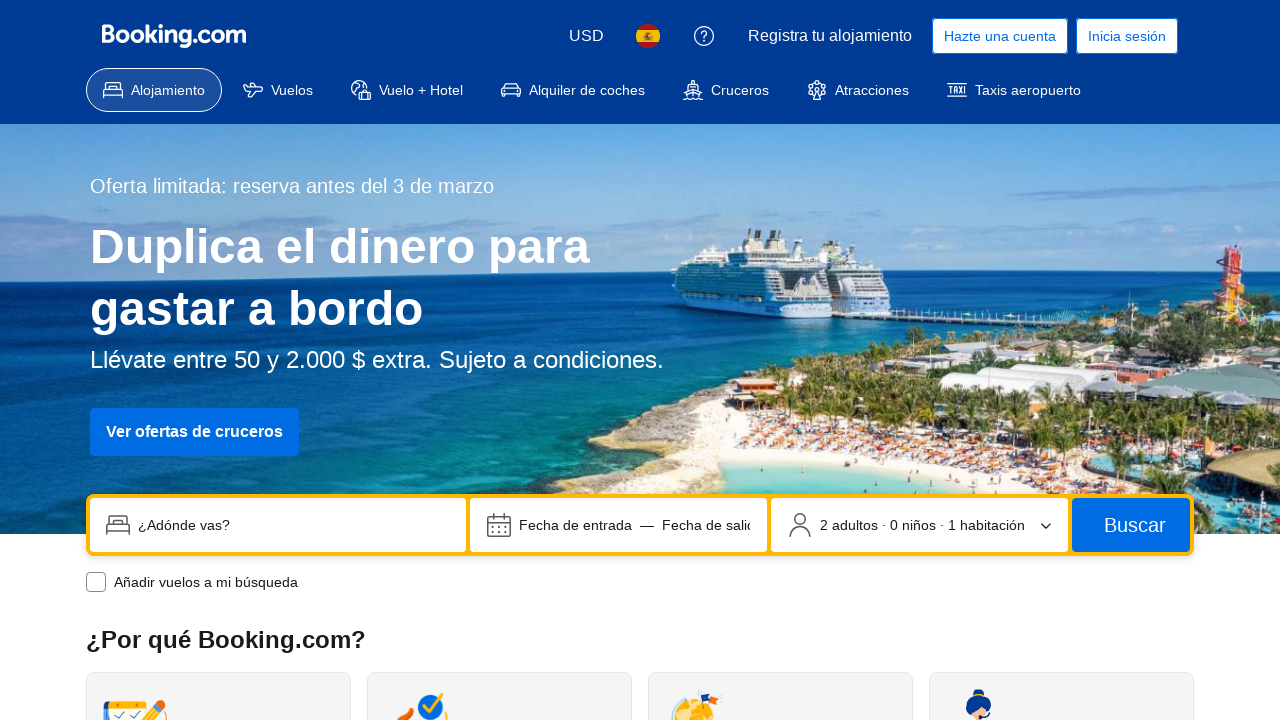

Retrieved all anchor links from page - found 296 links
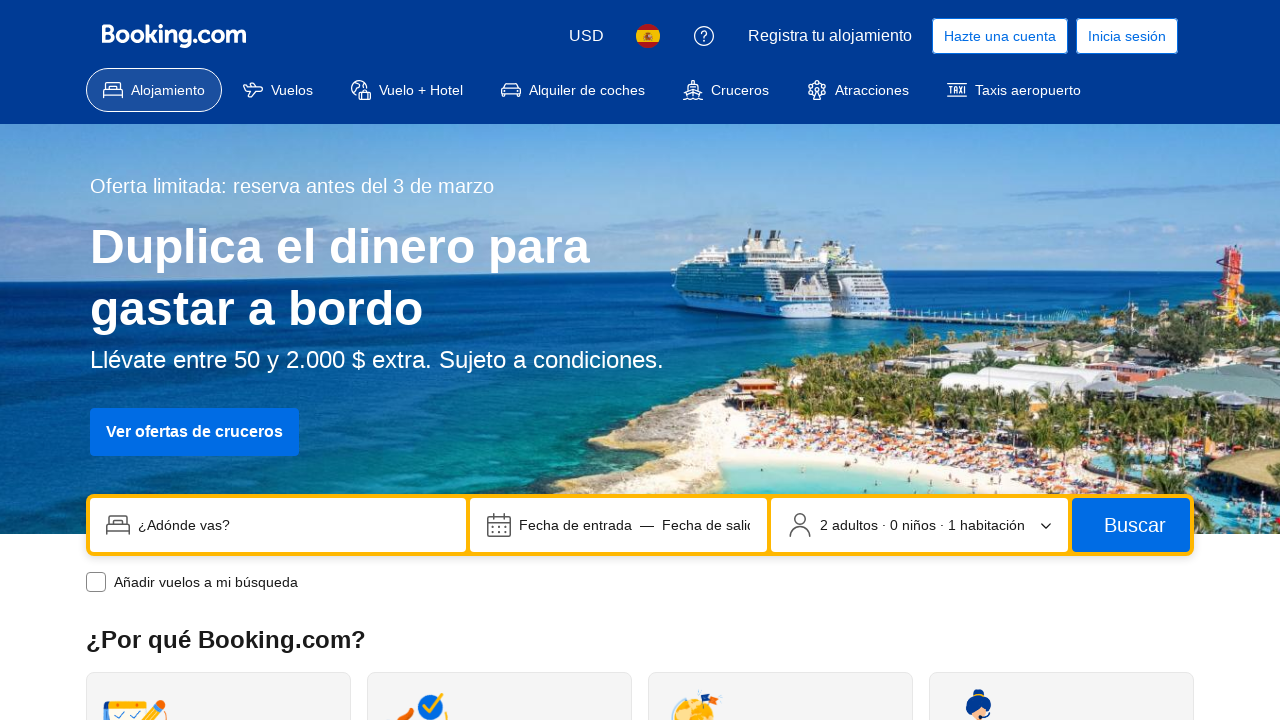

Verified that anchor links are present on the Booking.com homepage
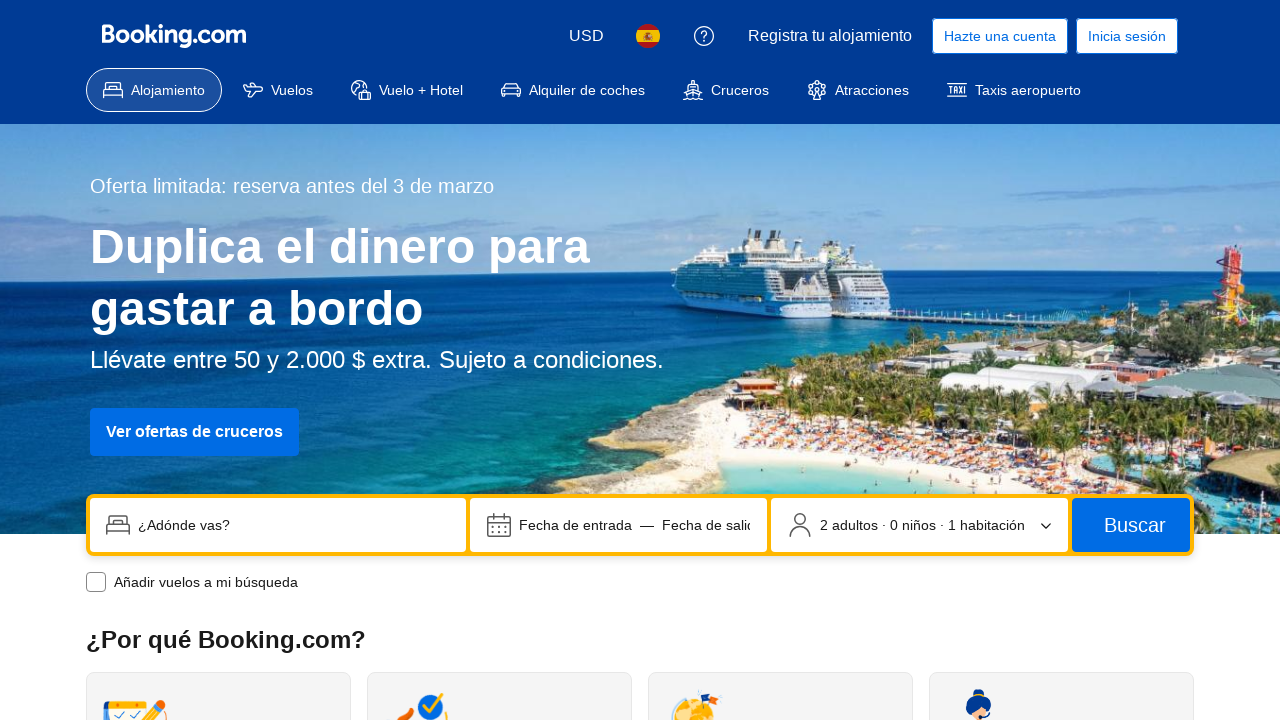

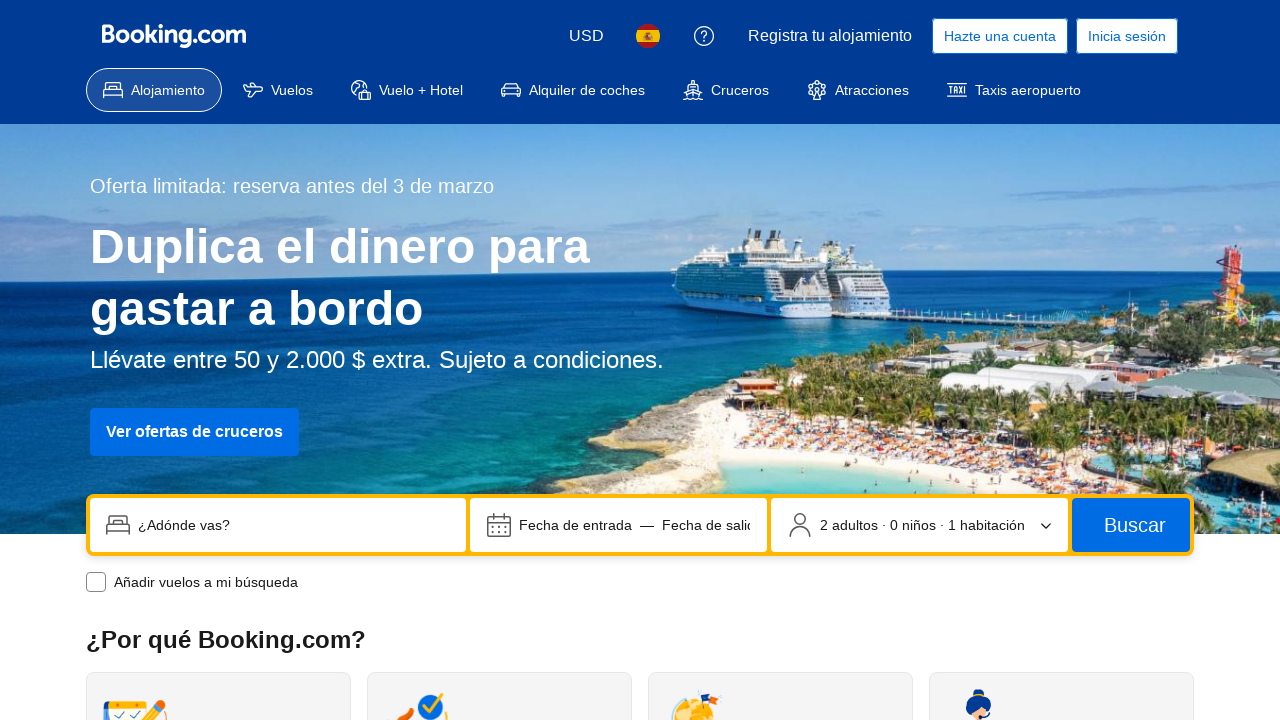